Navigates to a YouTube channel's videos page and scrolls down continuously to load all videos until reaching the bottom of the page

Starting URL: https://www.youtube.com/user/secureteam10/videos

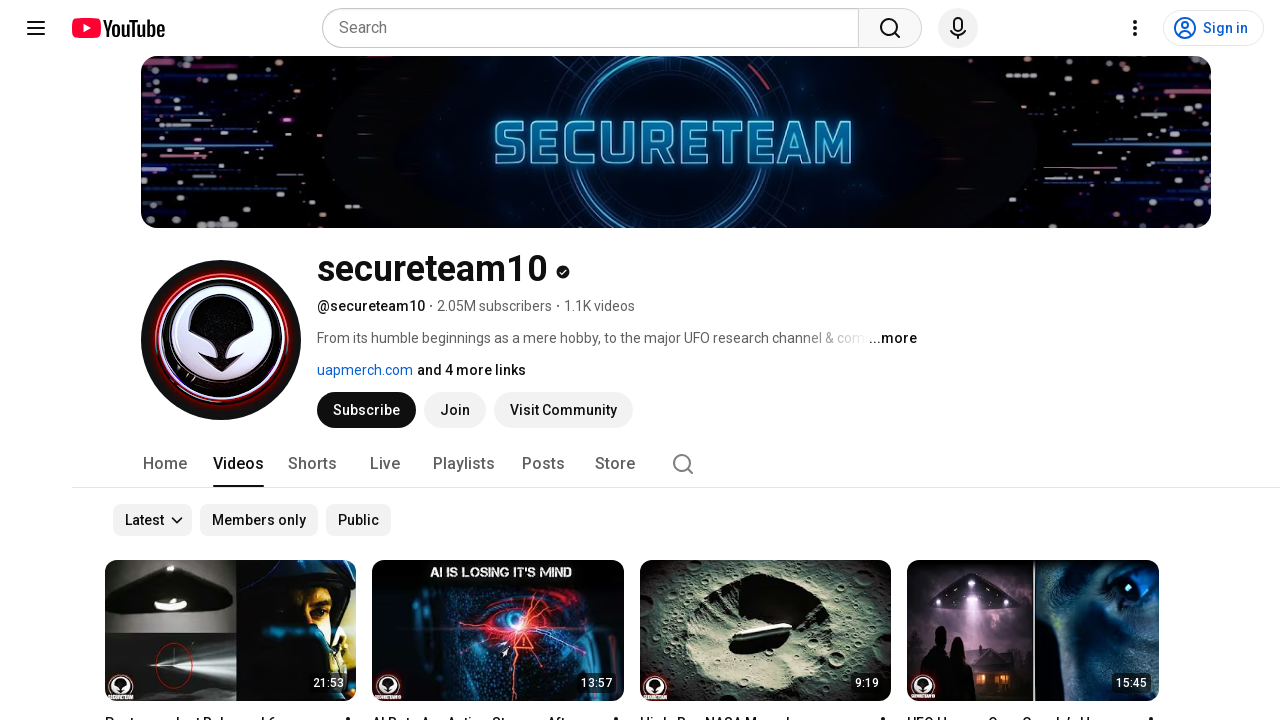

Navigated to SecureTeam10 YouTube channel videos page
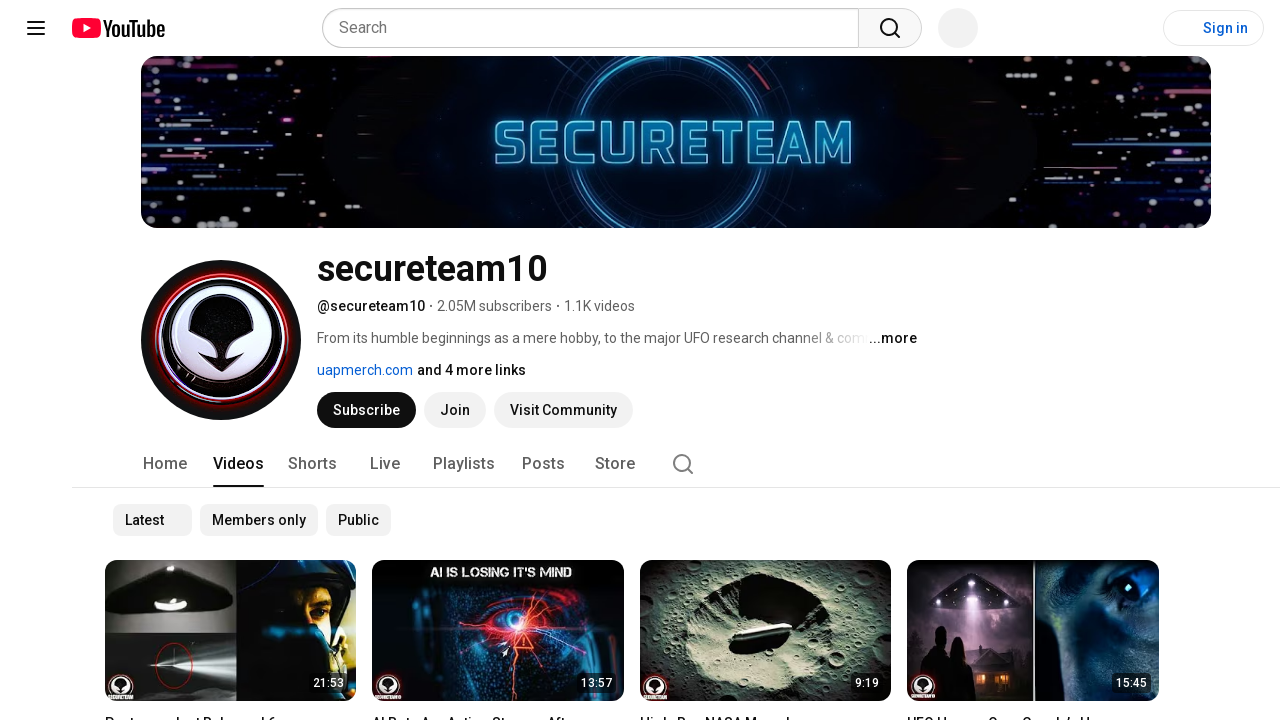

Retrieved initial page height
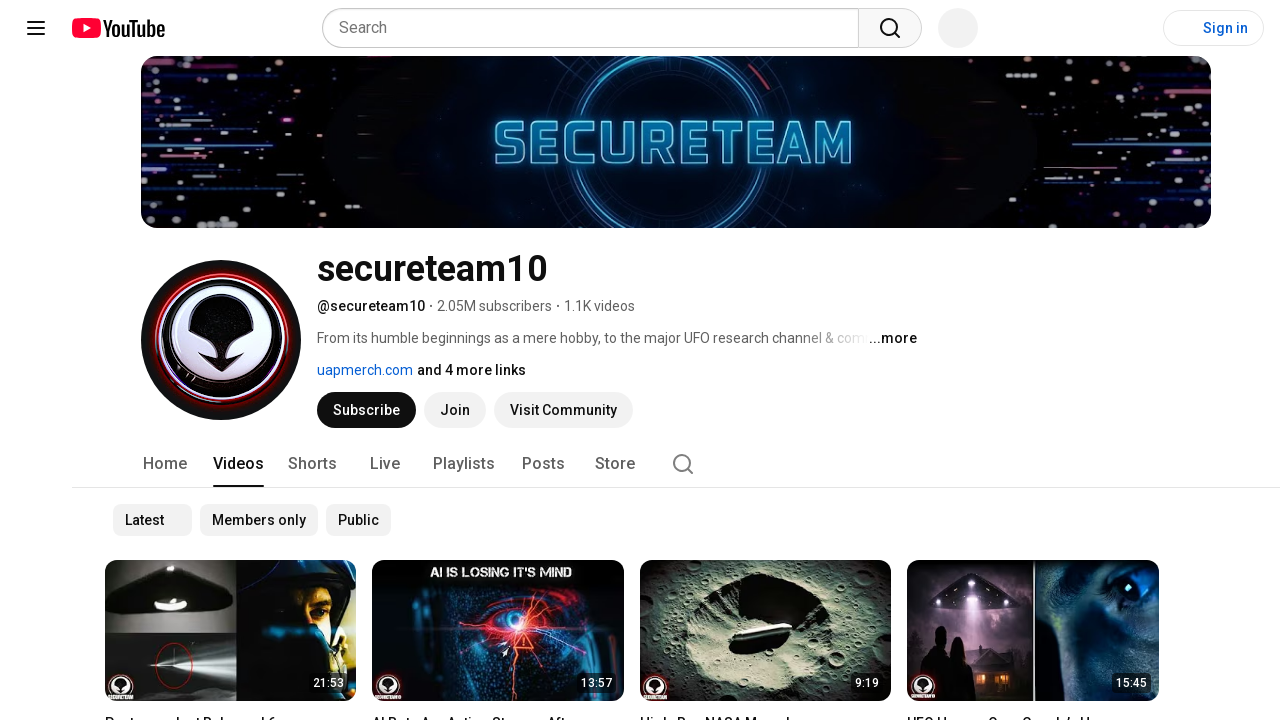

Scrolled to bottom of page
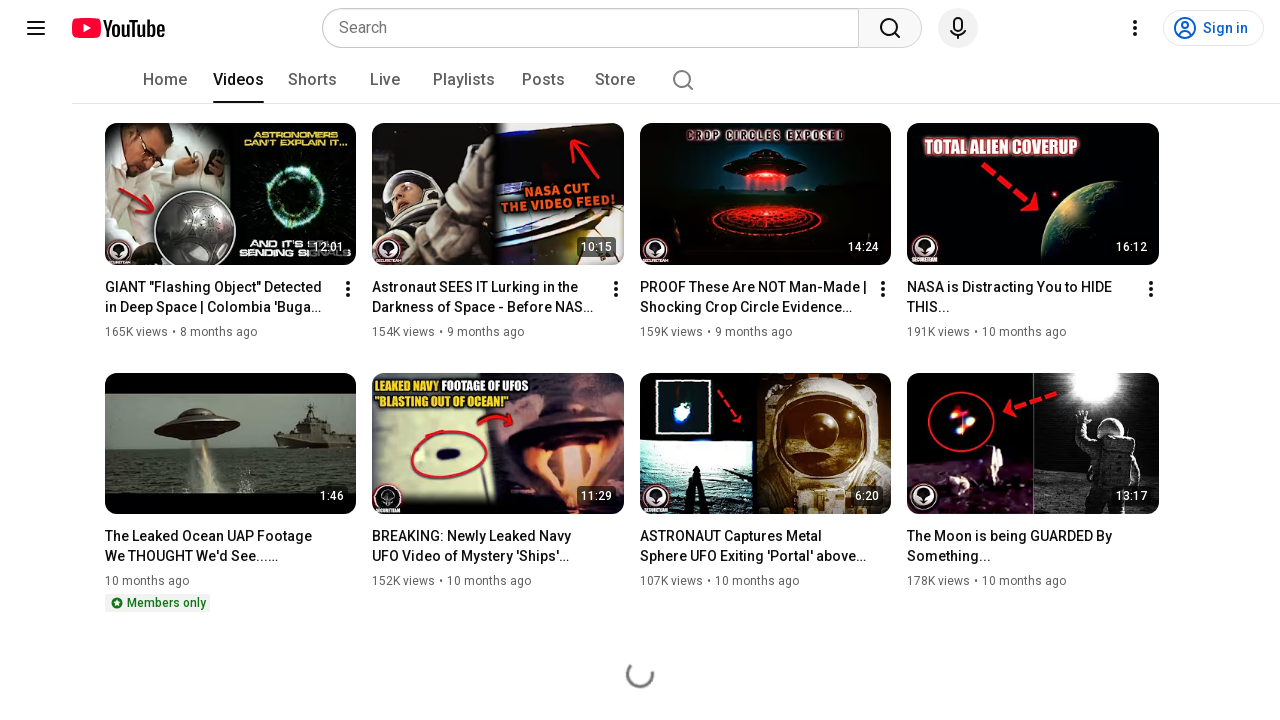

Waited 1 second for new content to load
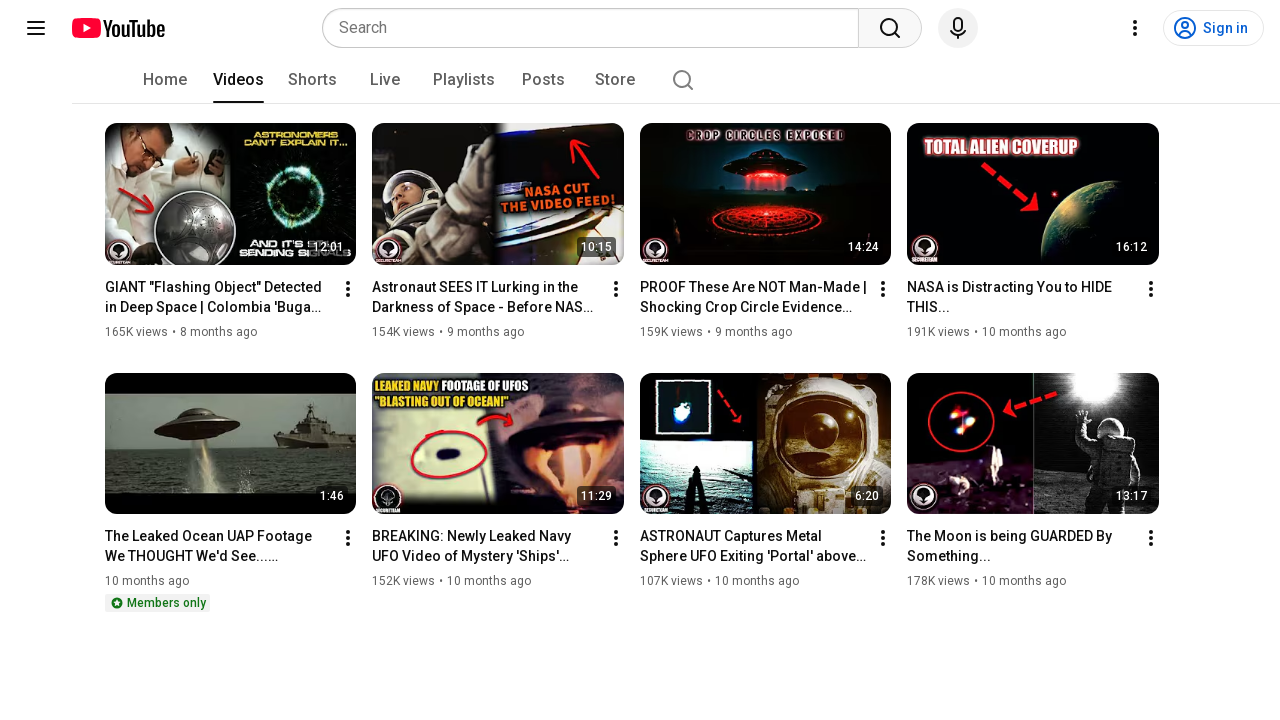

Retrieved new page height to check if more content loaded
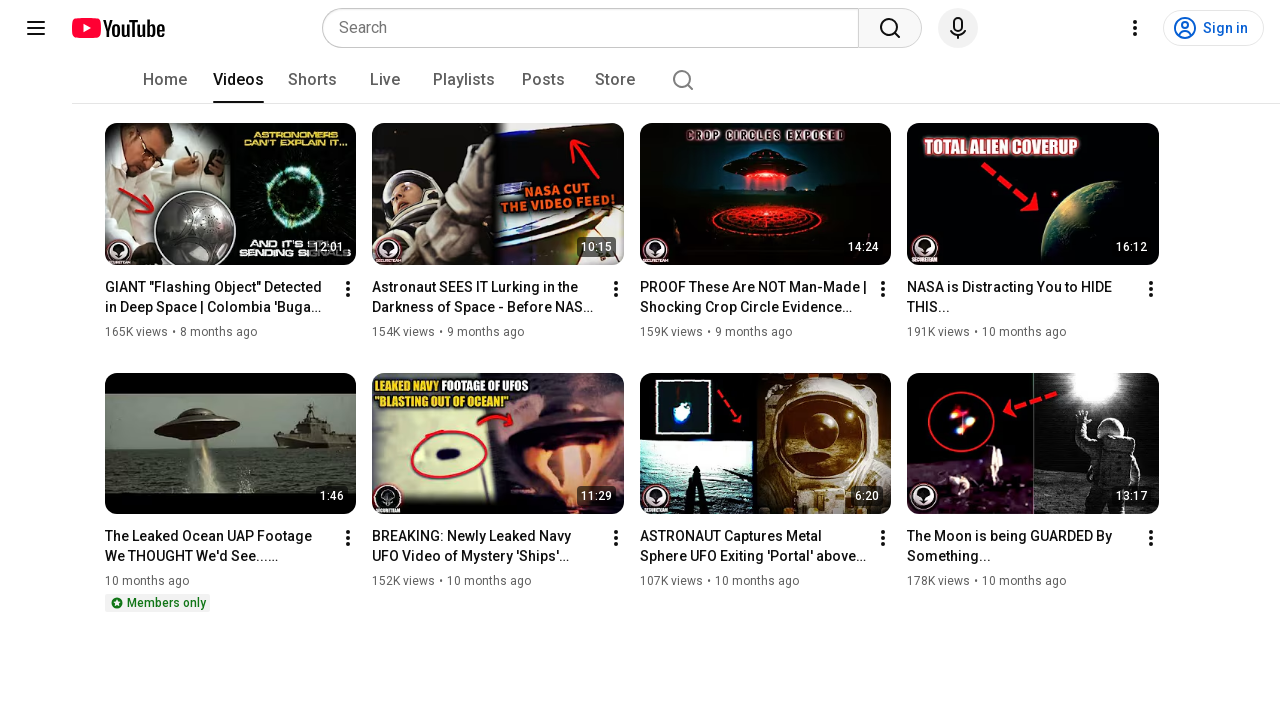

Reached bottom of page - no new content loaded
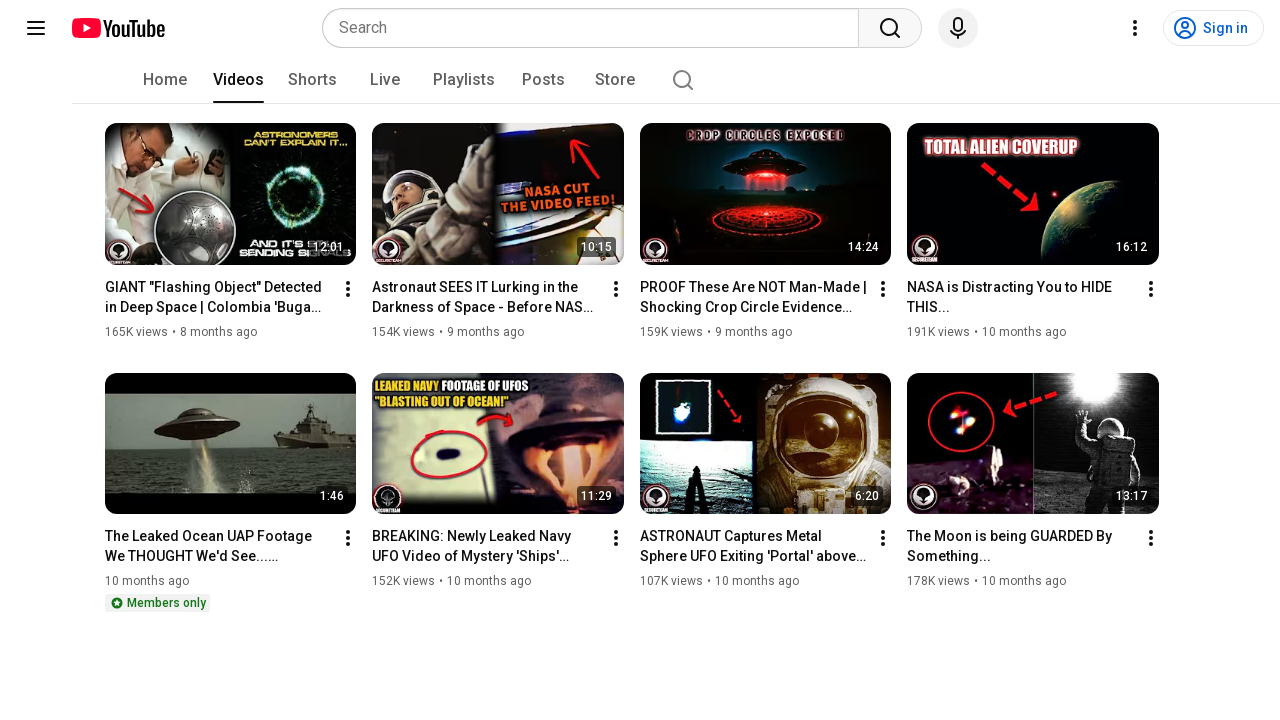

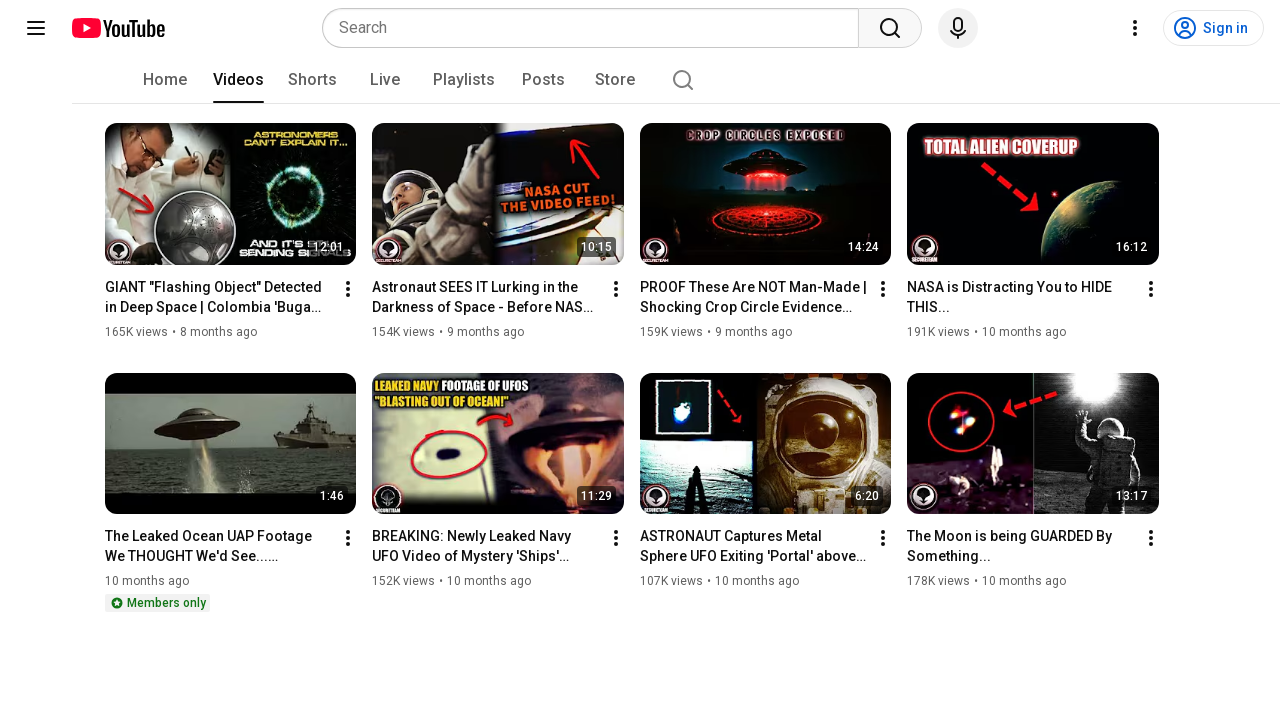